Tests drag and drop functionality by dragging element from column A to column B on a demo page

Starting URL: https://the-internet.herokuapp.com/drag_and_drop

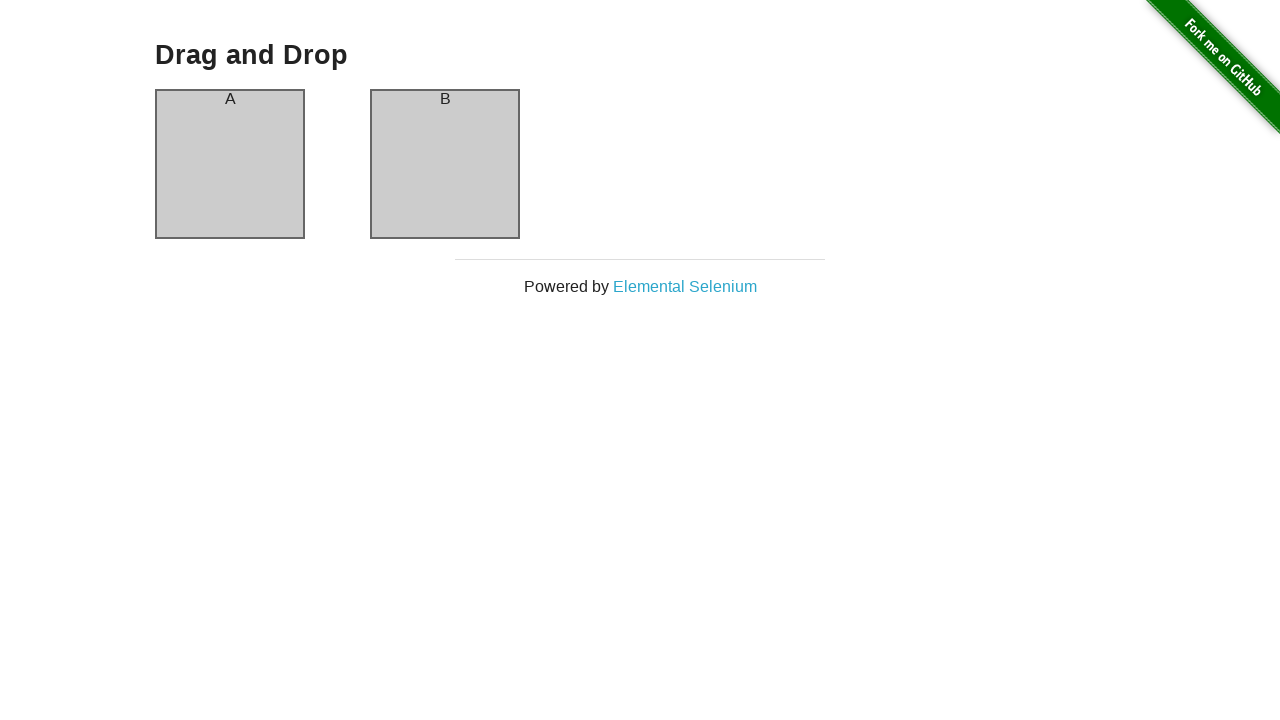

Located source element in column A
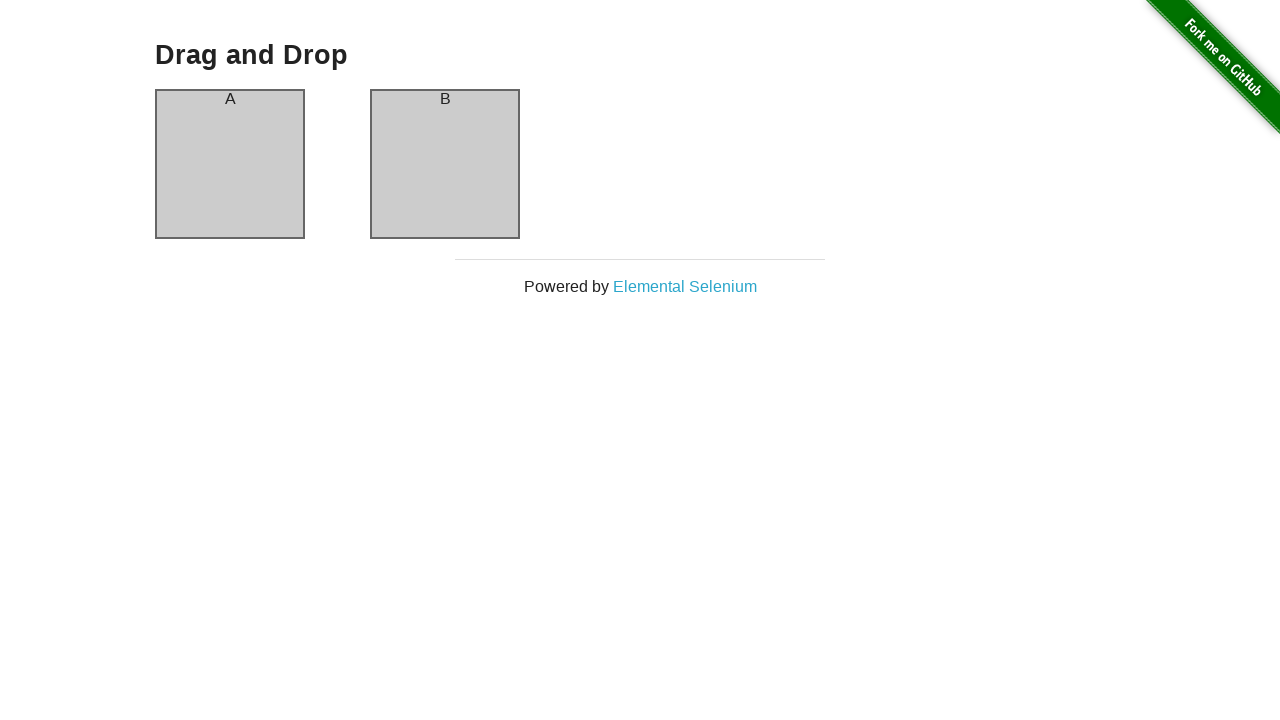

Located destination element in column B
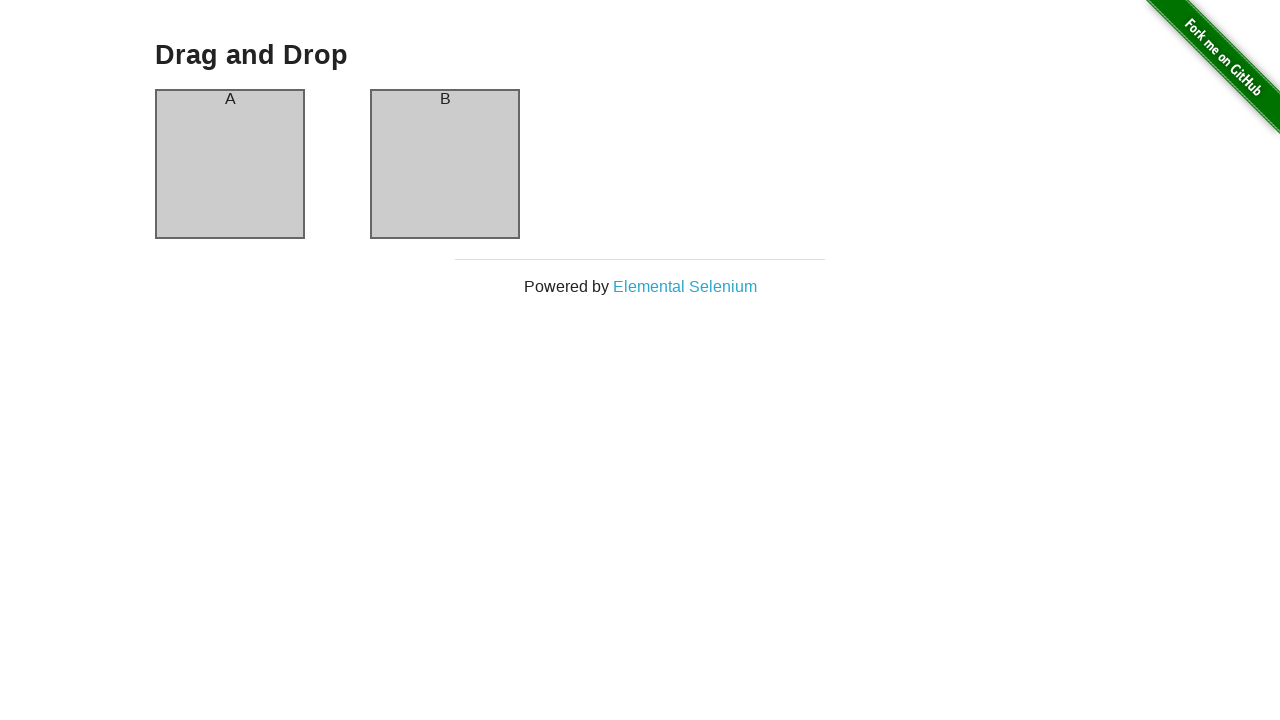

Dragged element from column A to column B at (445, 164)
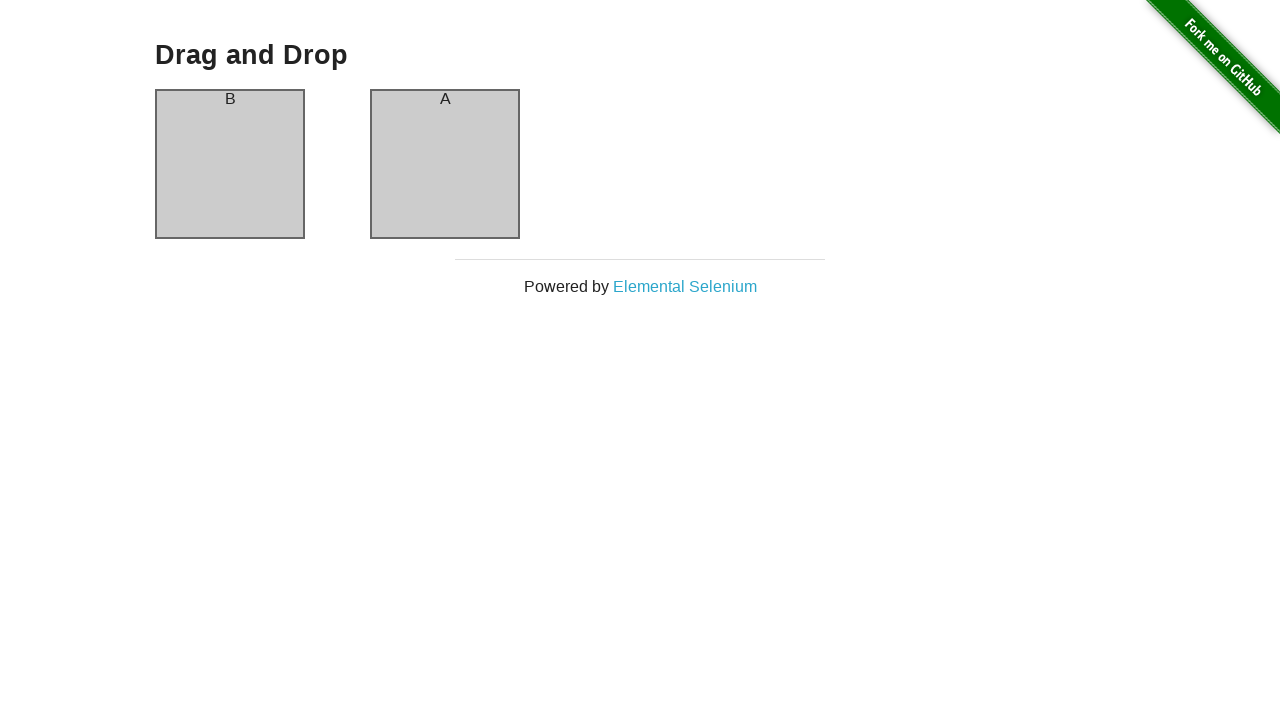

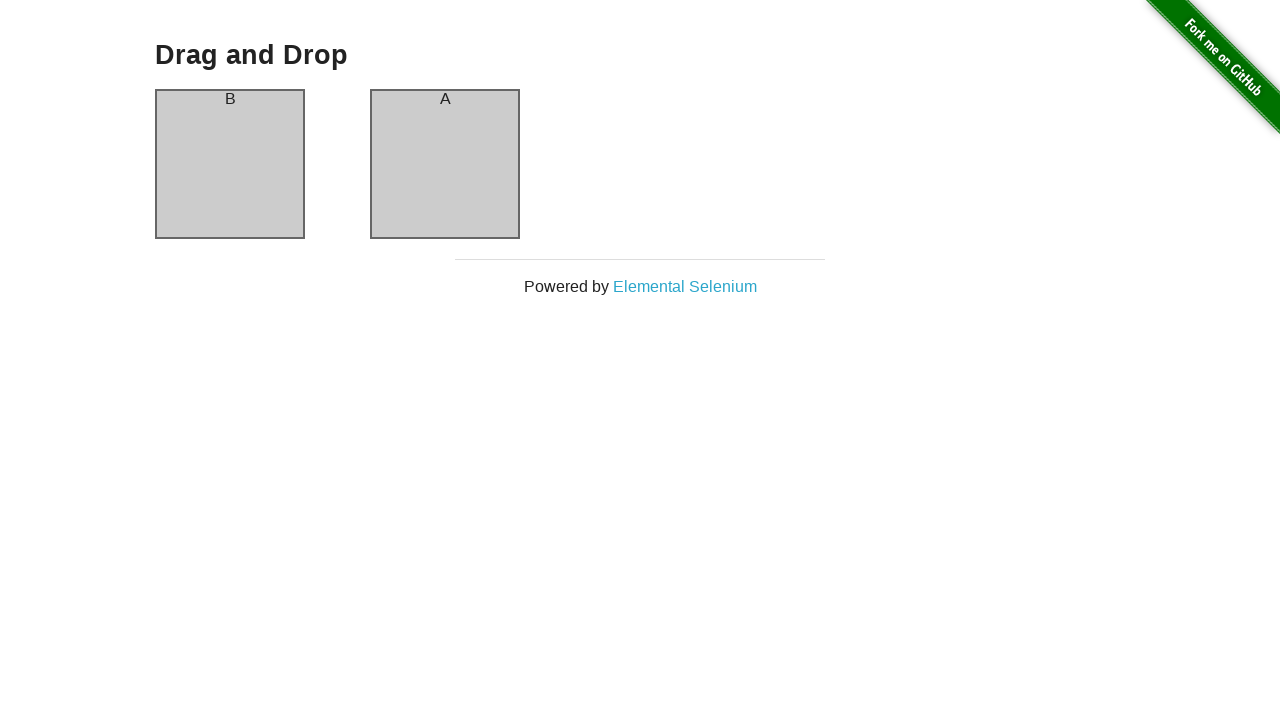